Navigates to a testing blog page and fills in a first name field in a form

Starting URL: http://only-testing-blog.blogspot.com/2013/11/new-test.html

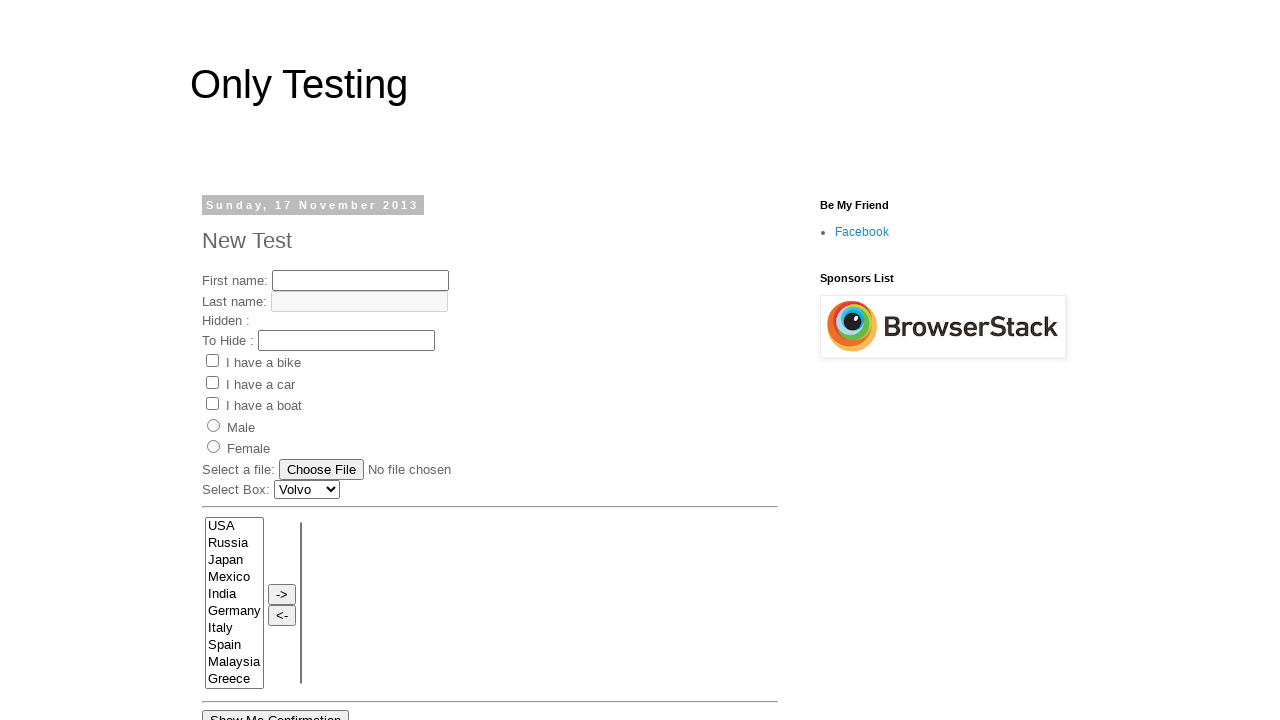

Navigated to testing blog page
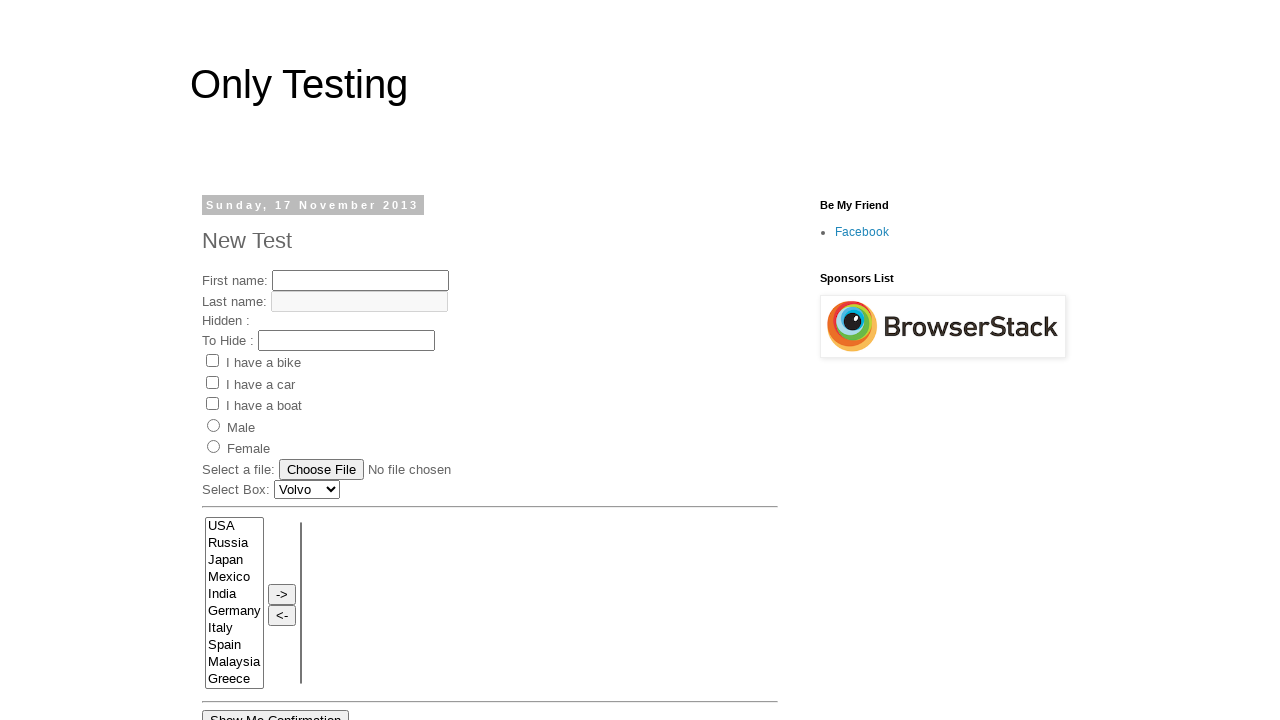

Filled first name field with 'JunitTimeoutException test executed' on input[name='fname']
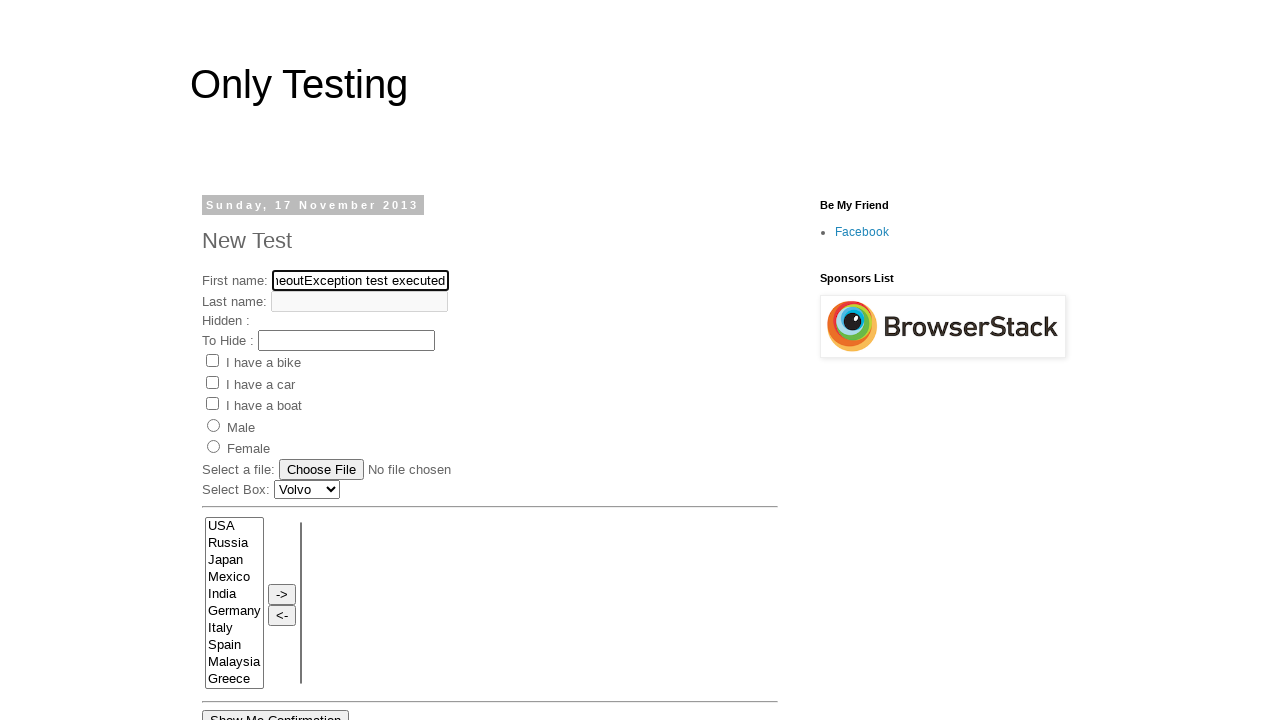

Waited for 5 seconds
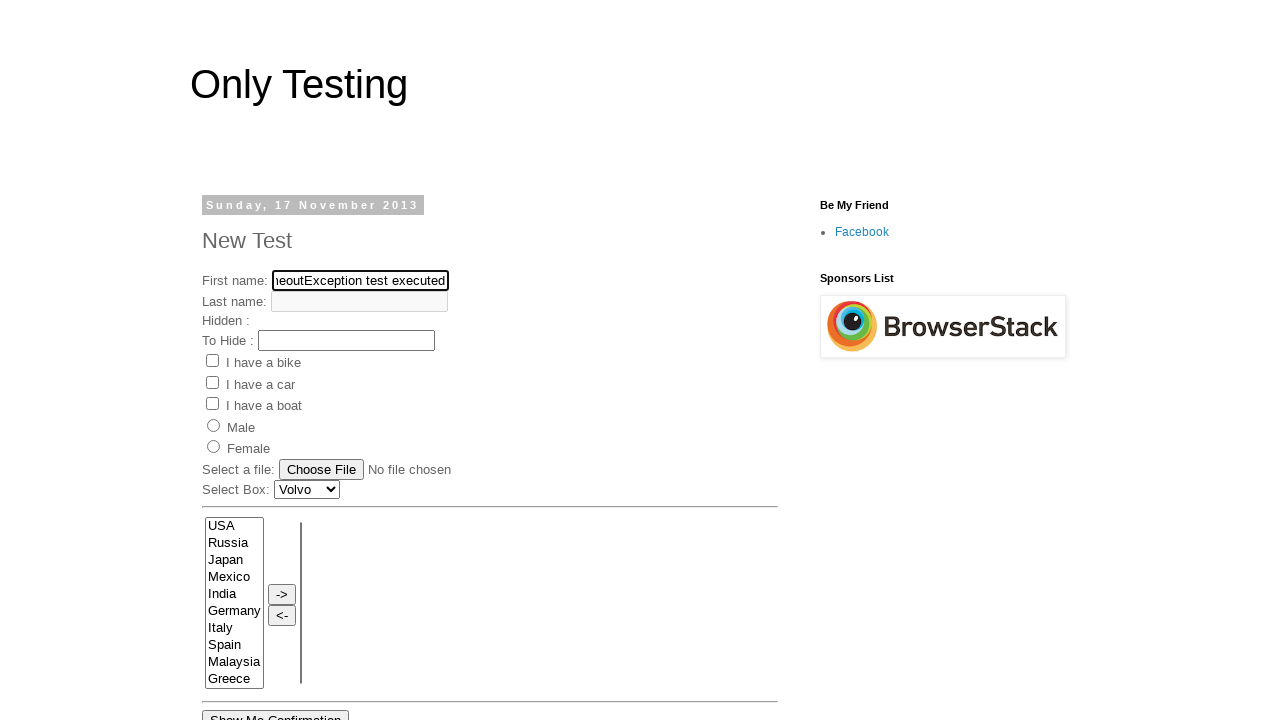

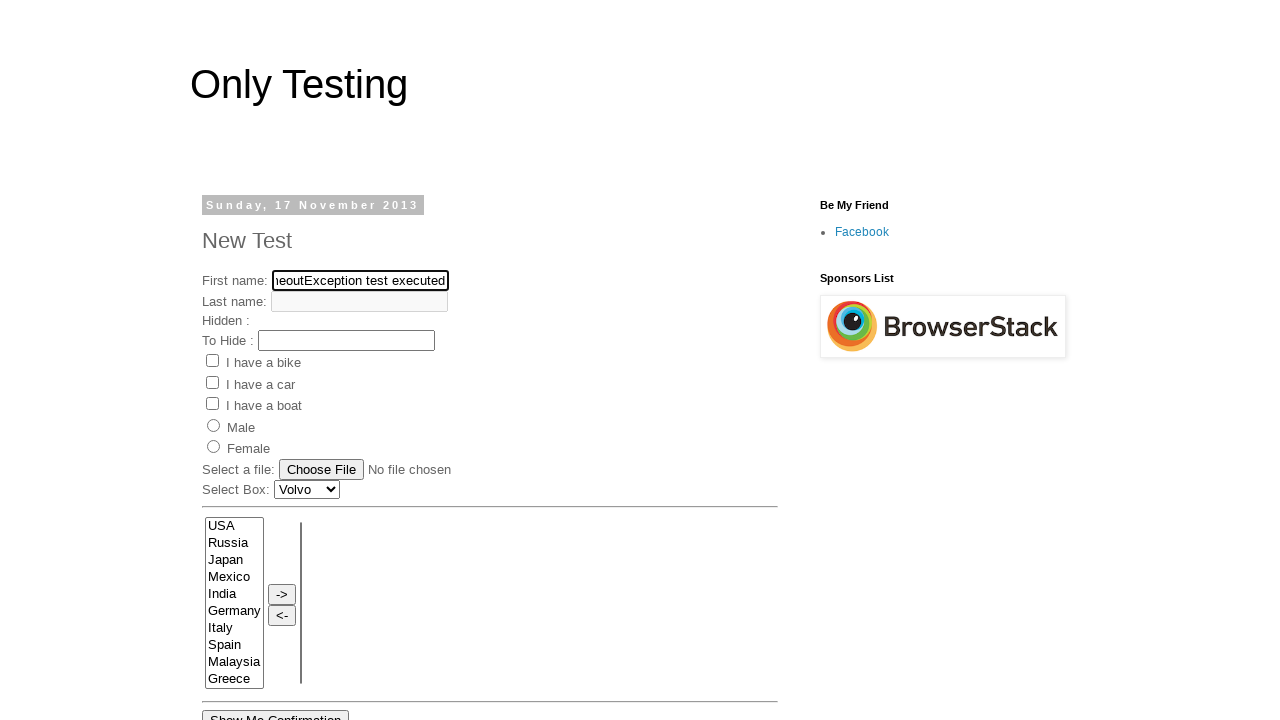